Tests clicking the submit button without filling any fields to verify empty submission behavior

Starting URL: https://lm.skillbox.cc/qa_tester/module01/

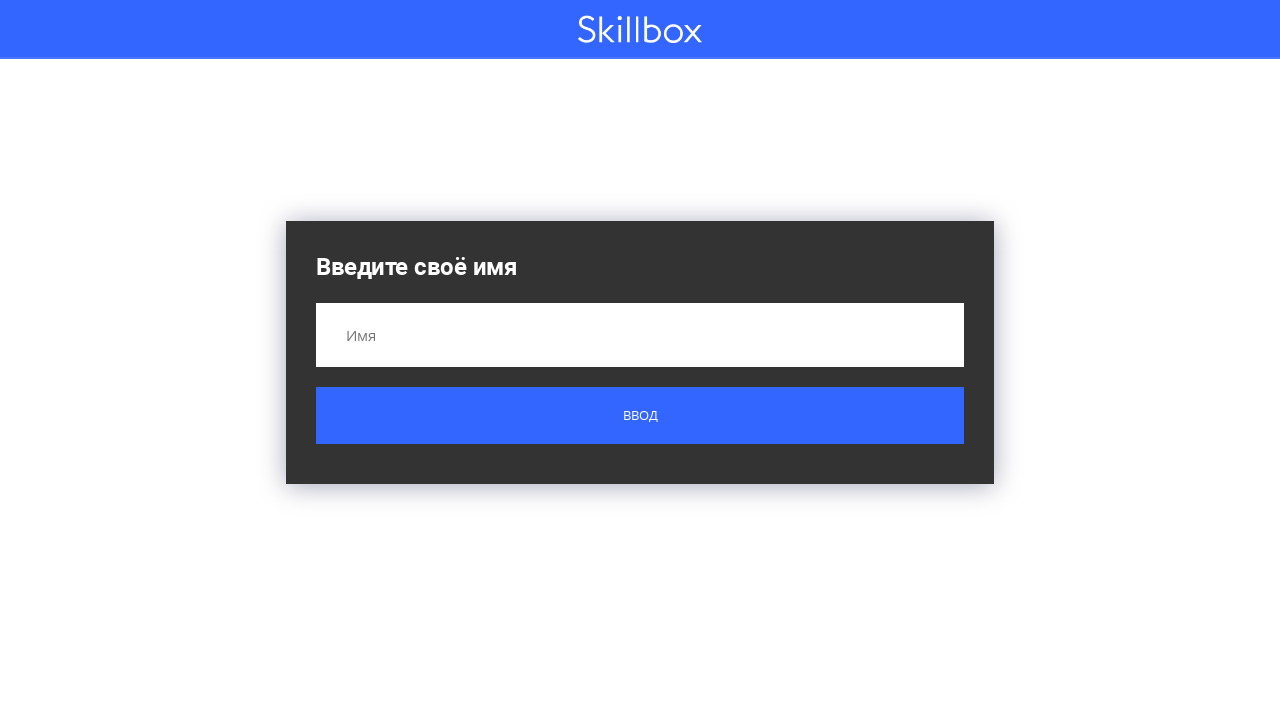

Clicked submit button without filling any fields at (640, 416) on .button
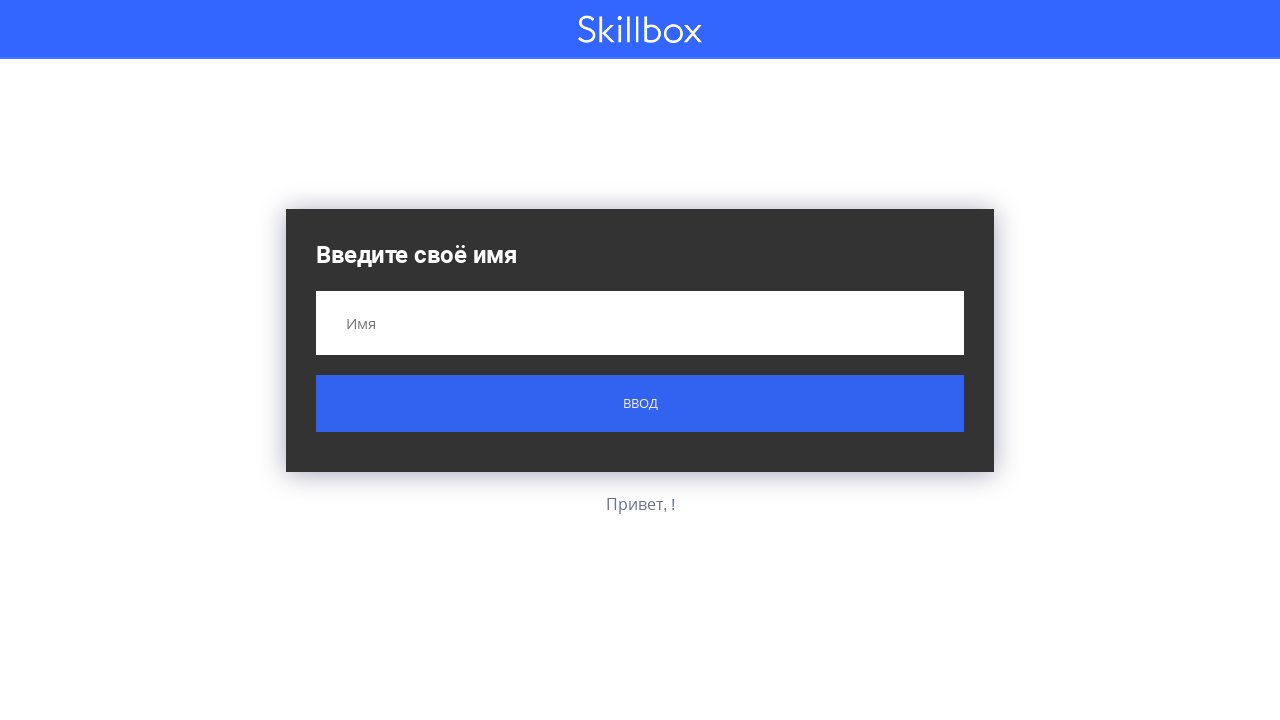

Empty submission result appeared
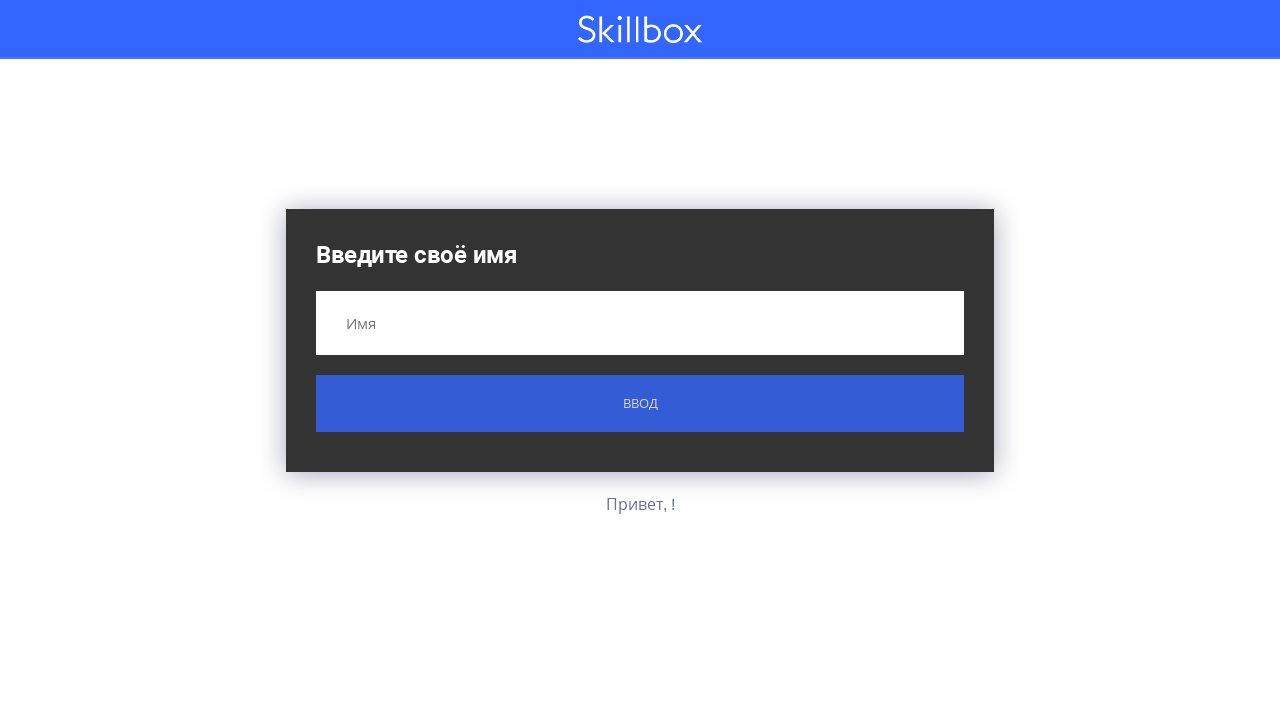

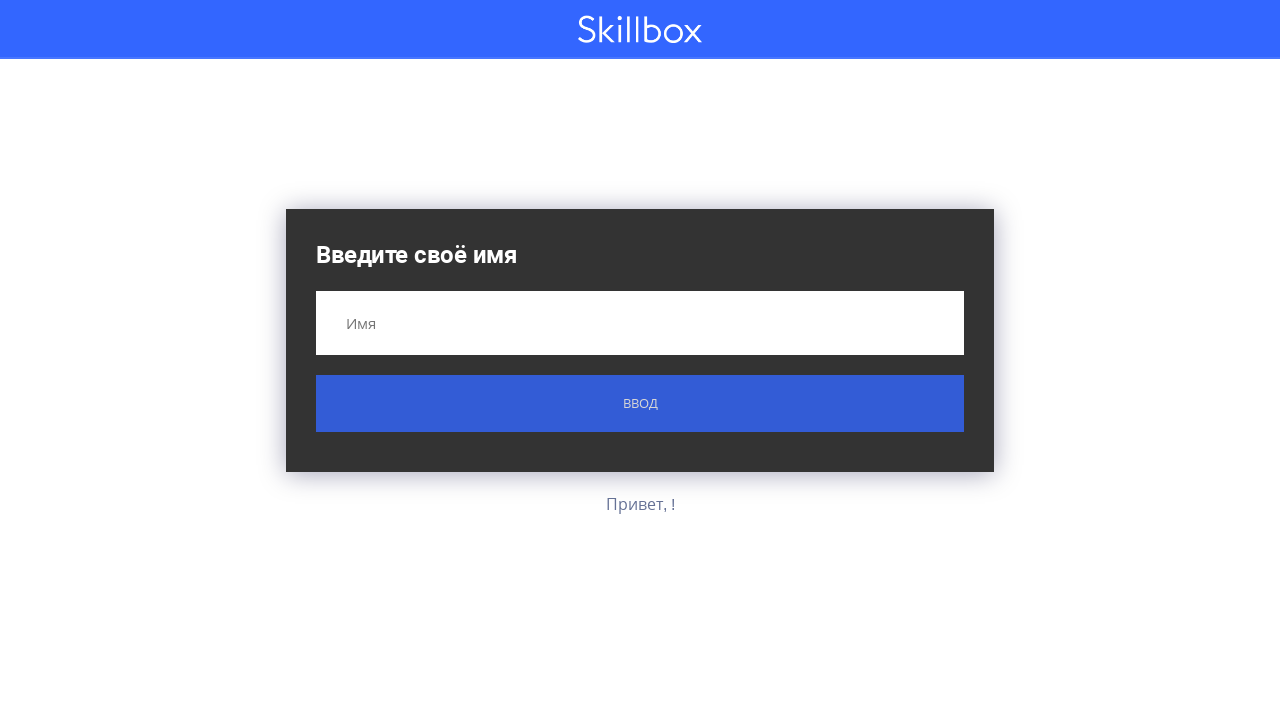